Tests character validation form with uppercase letters, numbers and special character, expecting "Valid Value" result

Starting URL: https://testpages.eviltester.com/styled/apps/7charval/simple7charvalidation.html

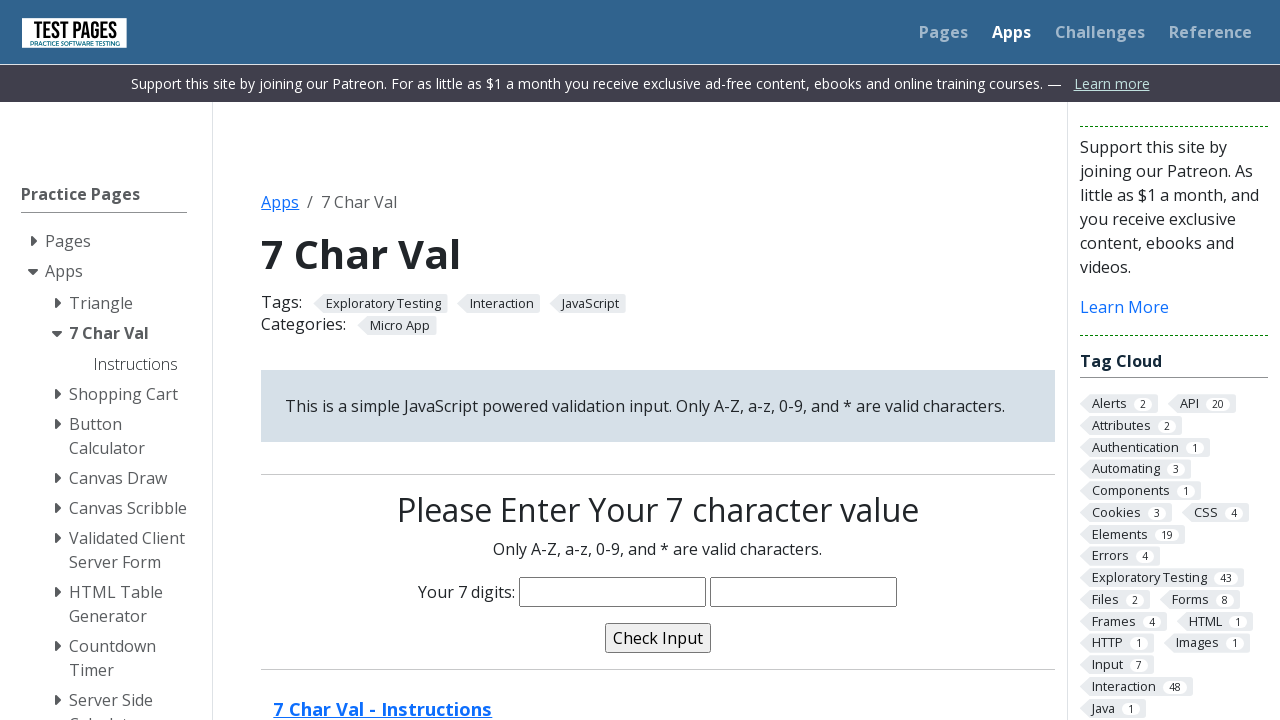

Filled characters field with 'HH58*hh' (uppercase letters, numbers, and special character) on input[name='characters']
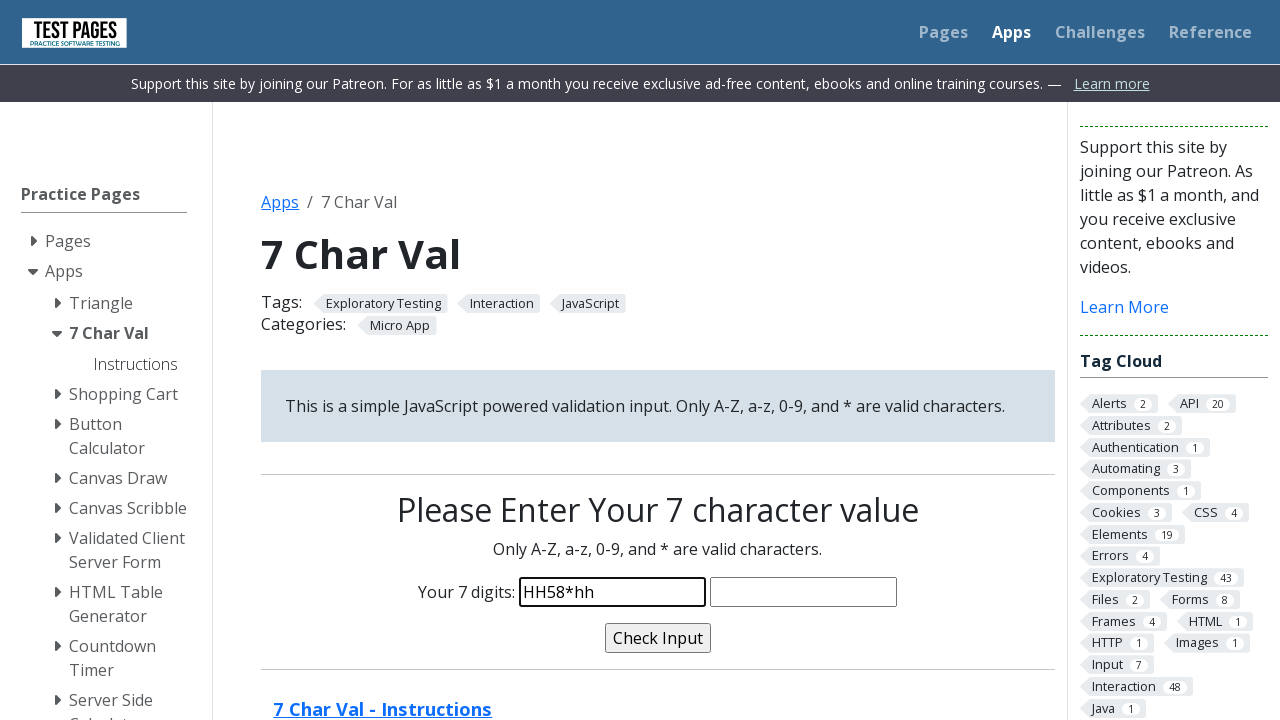

Clicked the validate button at (658, 638) on input[name='validate']
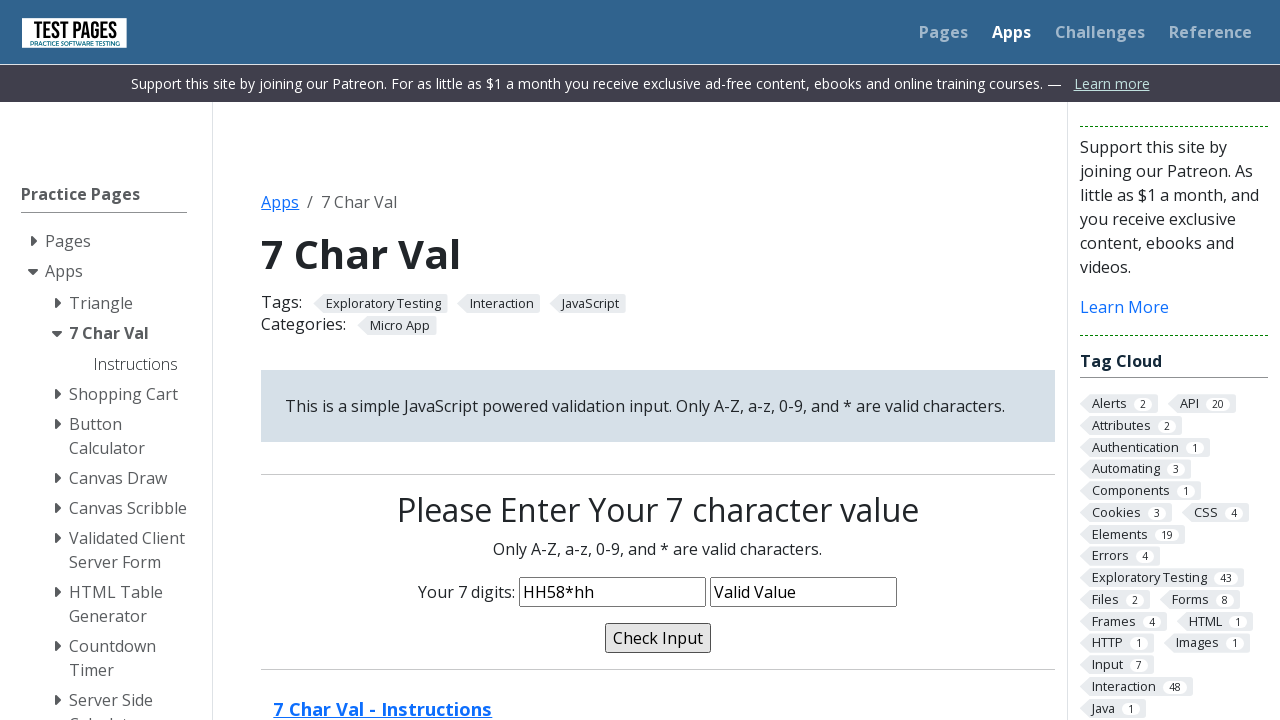

Validation result message appeared
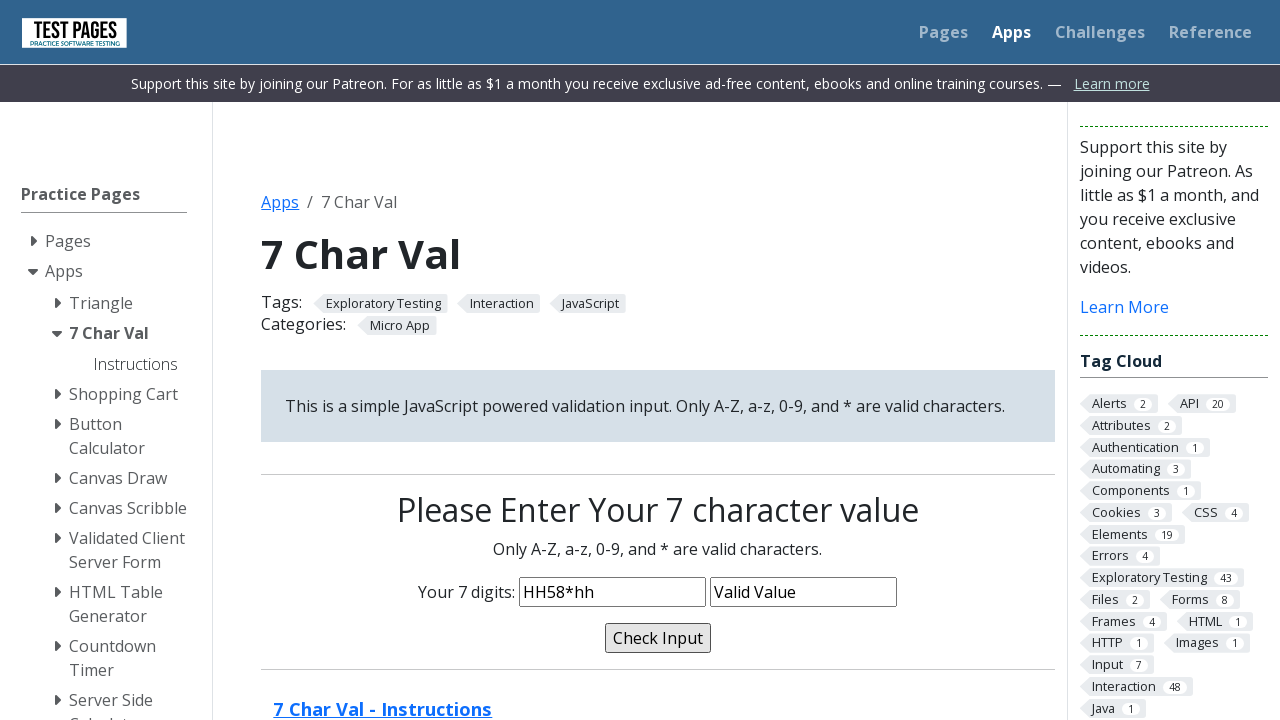

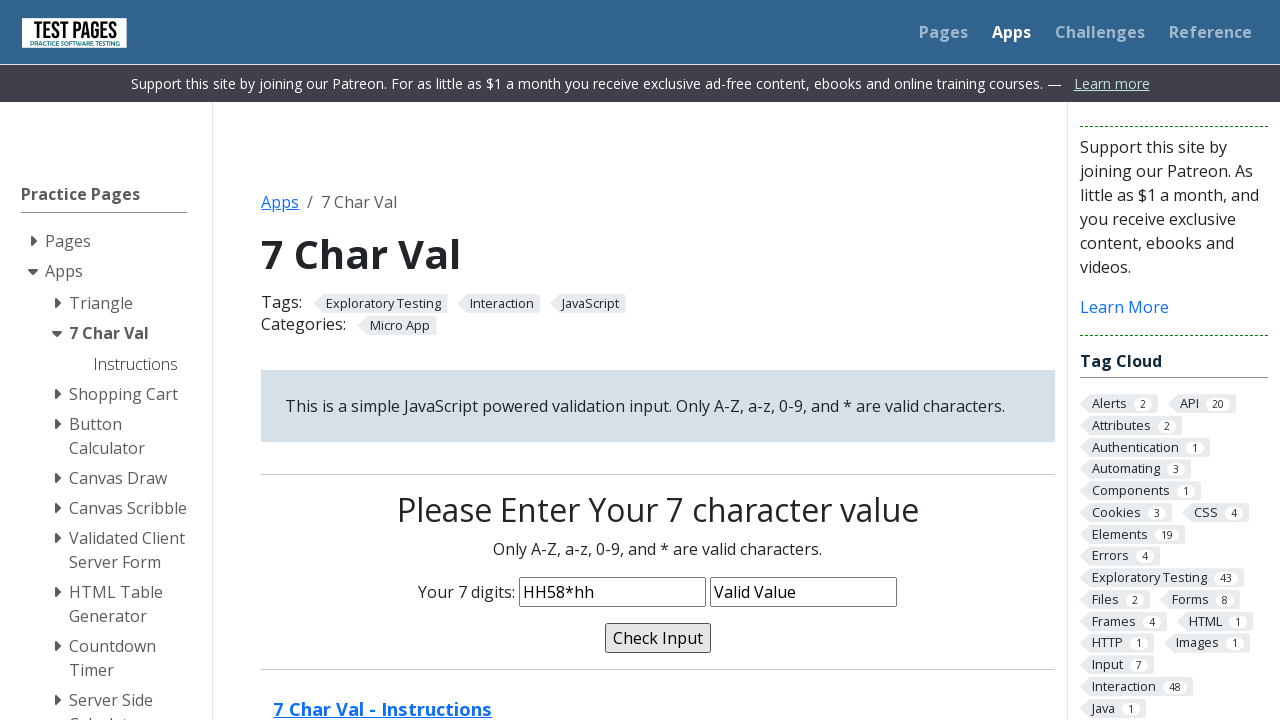